Tests GitHub search functionality by searching for "webdriverio" and verifying the URL changes to reflect the search results

Starting URL: https://github.com/

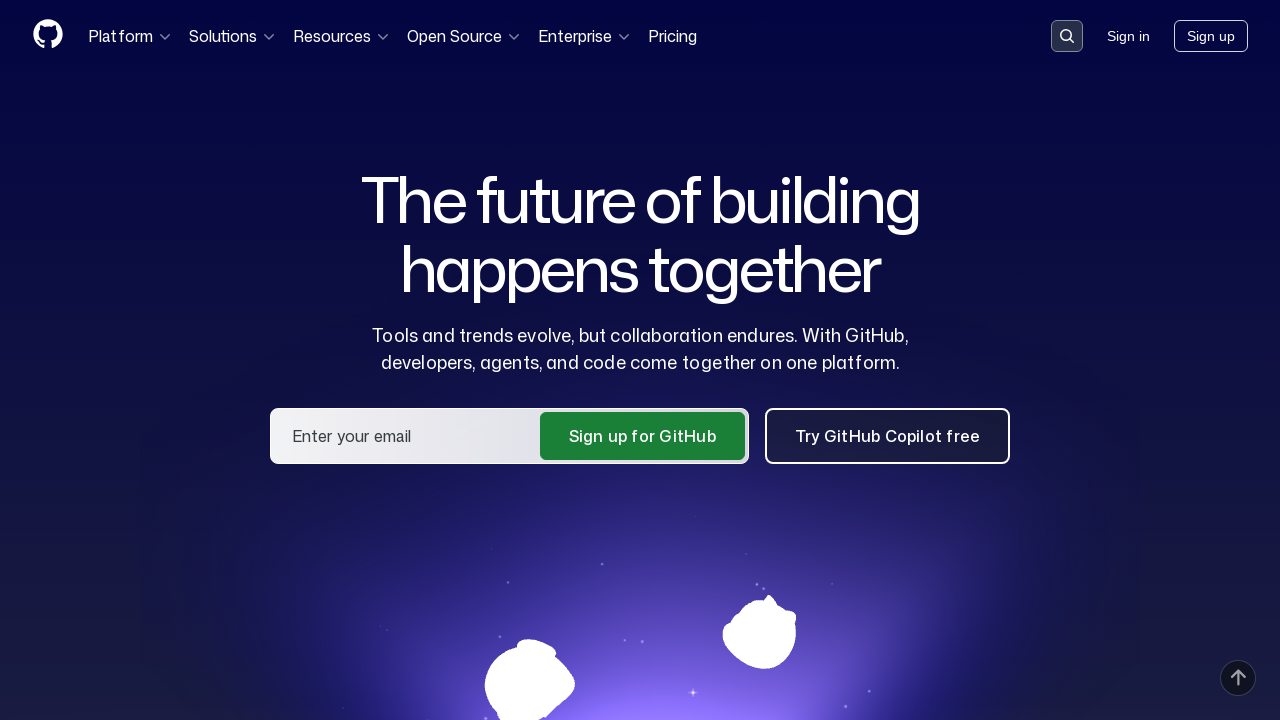

Clicked search button to open search modal at (1067, 36) on button[data-target='qbsearch-input.inputButton']
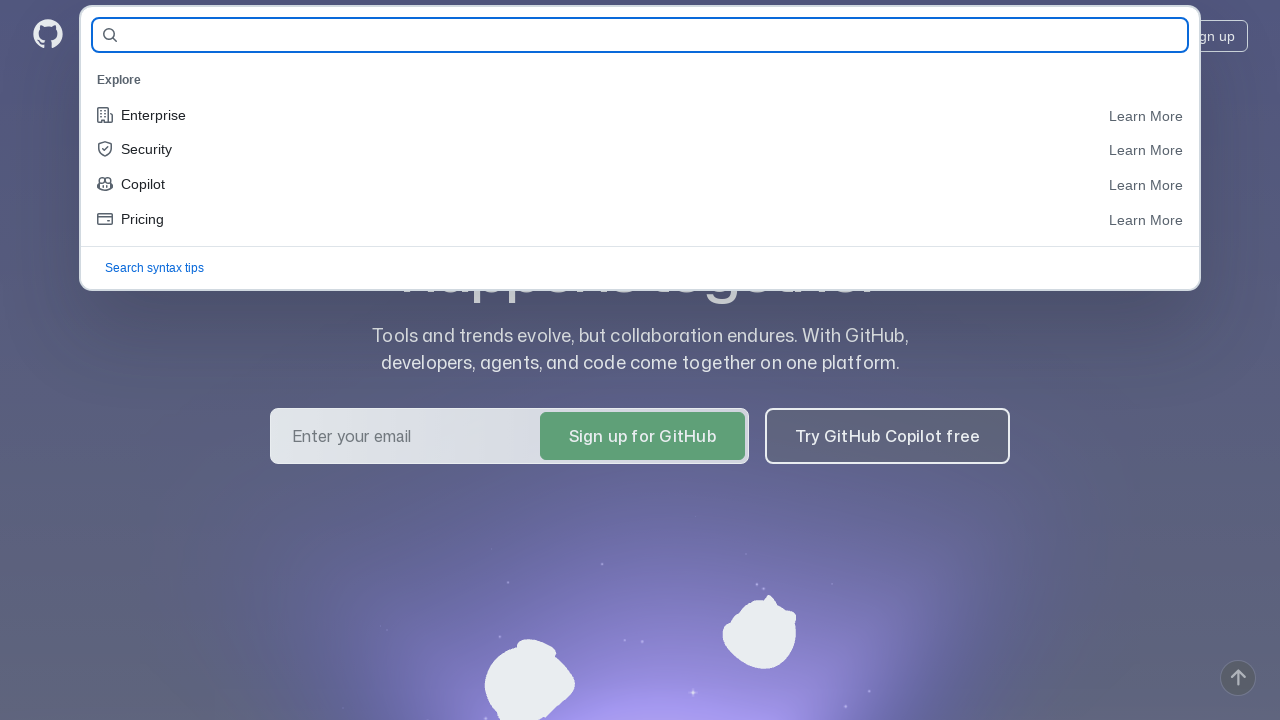

Search input field appeared
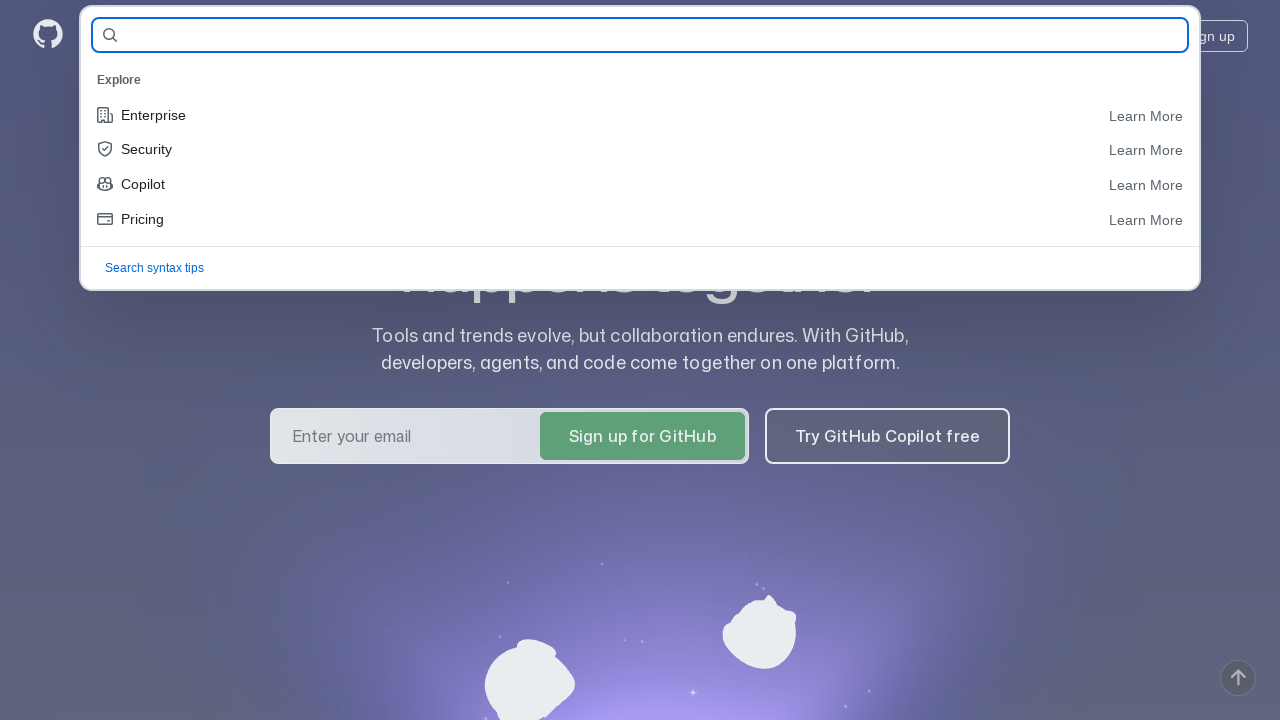

Filled search field with 'webdriverio' on input#query-builder-test
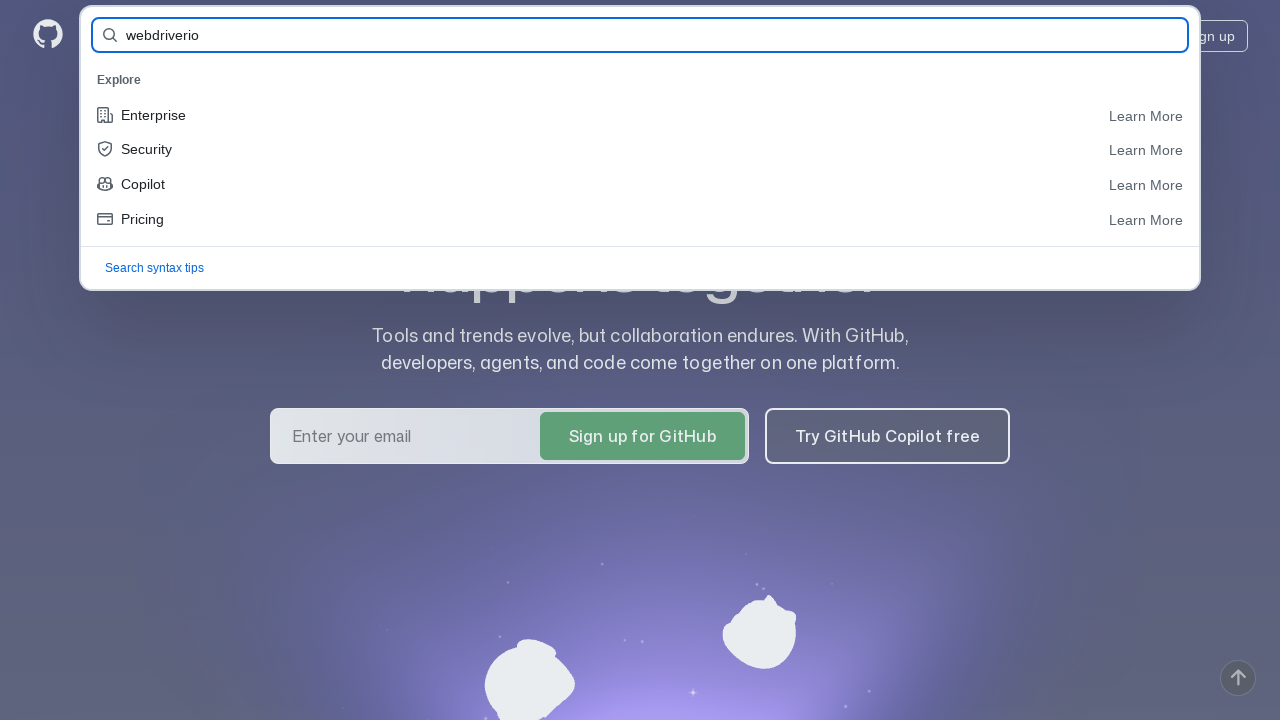

Pressed Enter to submit search on input#query-builder-test
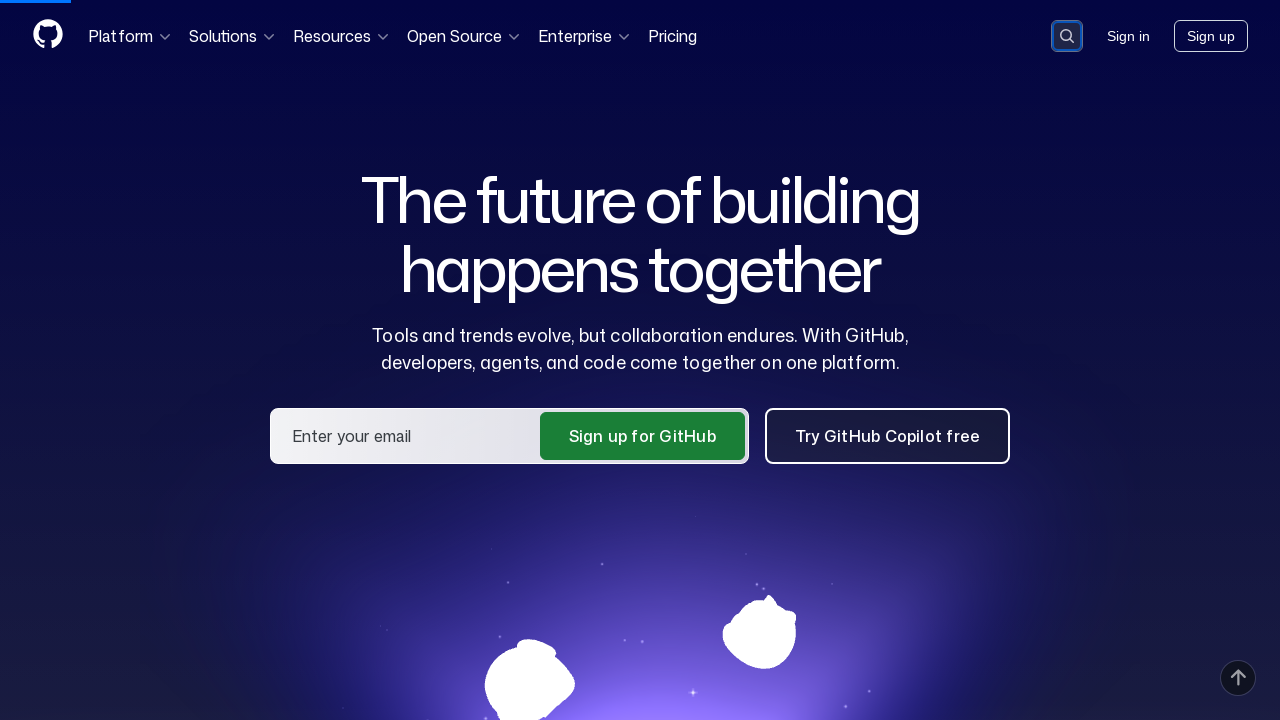

Search results page loaded with URL showing search query
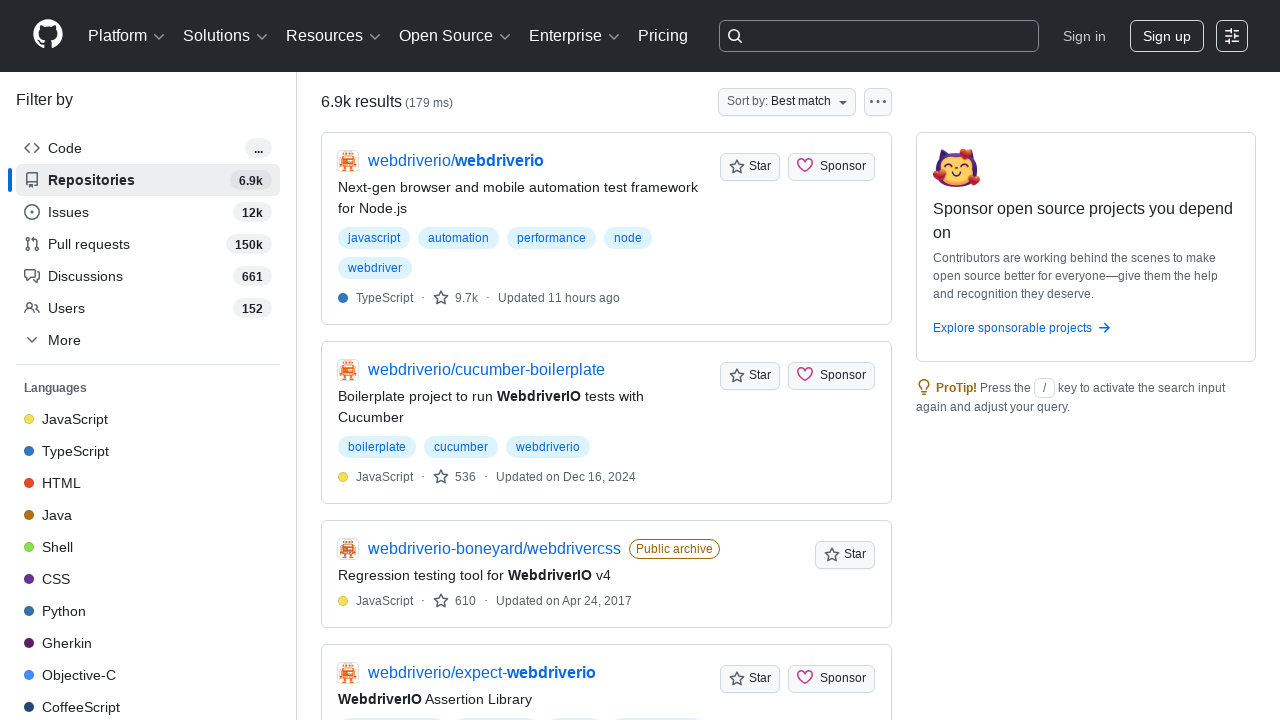

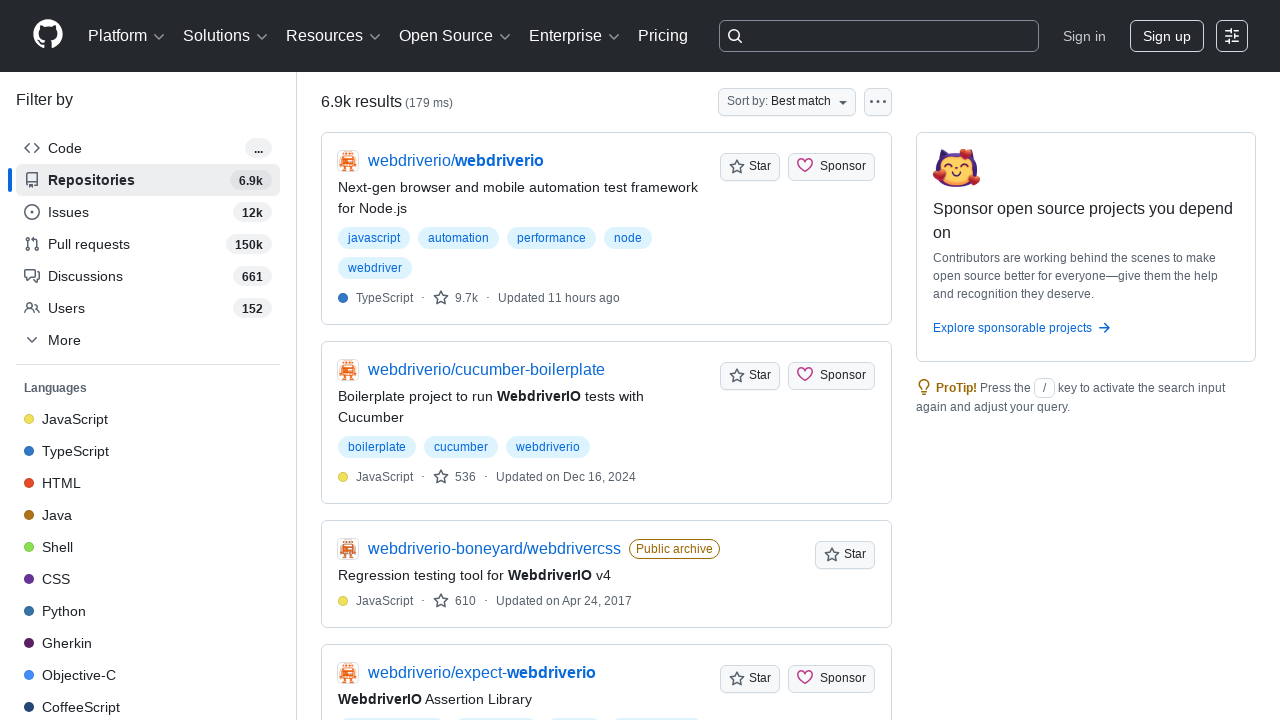